Navigates to a shared chat artifact page and verifies the content loads properly, then scrolls to the top of the page to ensure all content is visible.

Starting URL: https://flipsidecrypto.xyz/chat/shared/chats/b2753e8c-ab2a-40cb-82c3-e285450b7fec

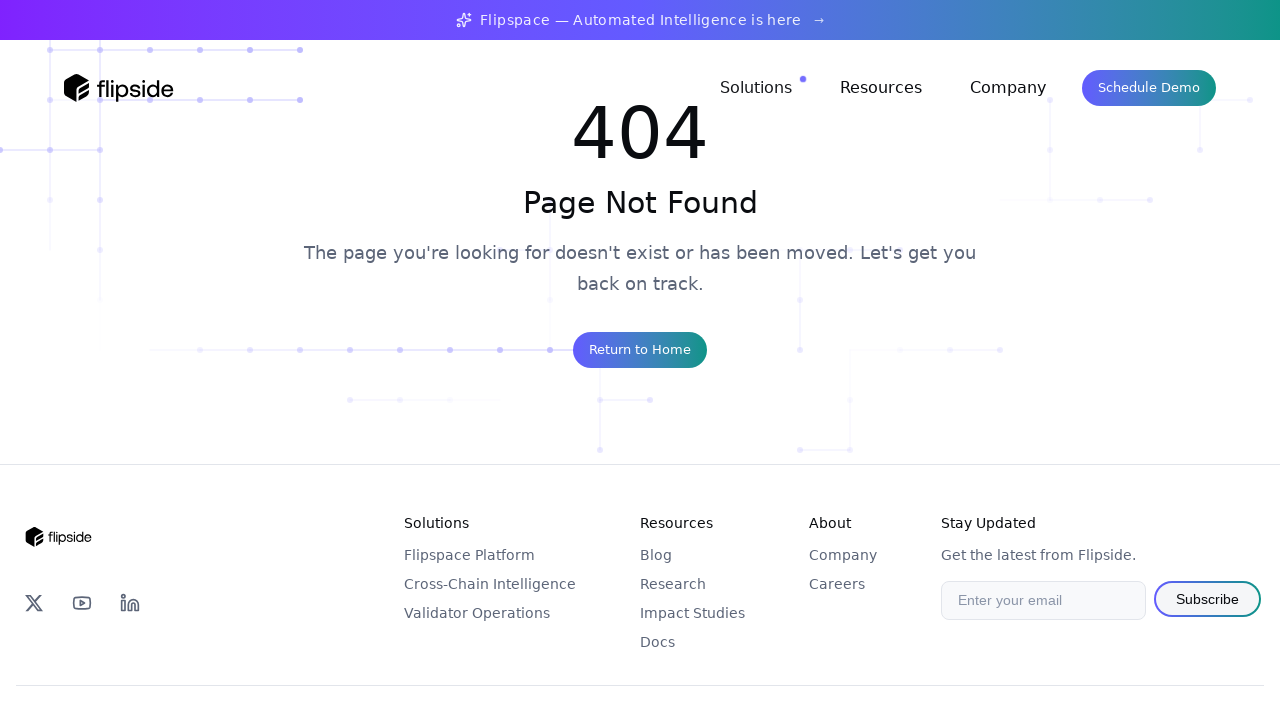

Waited for page to reach networkidle state
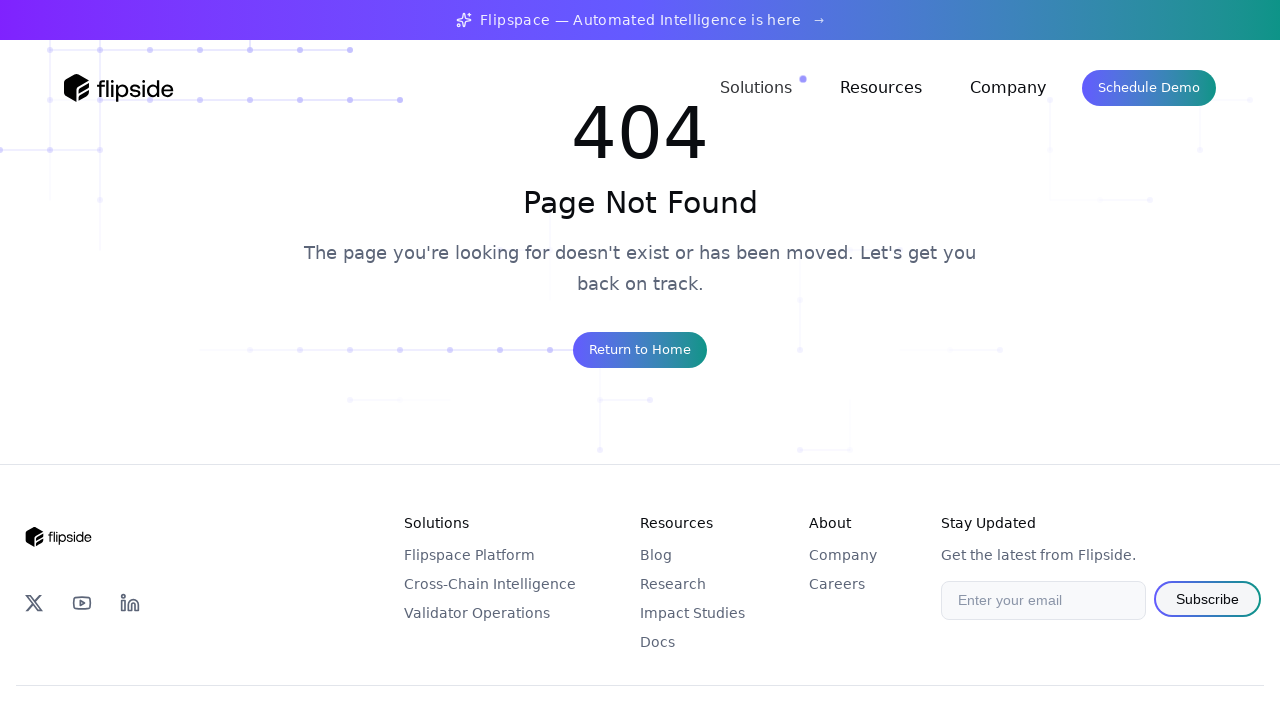

Waited 5 seconds for dynamic content to load
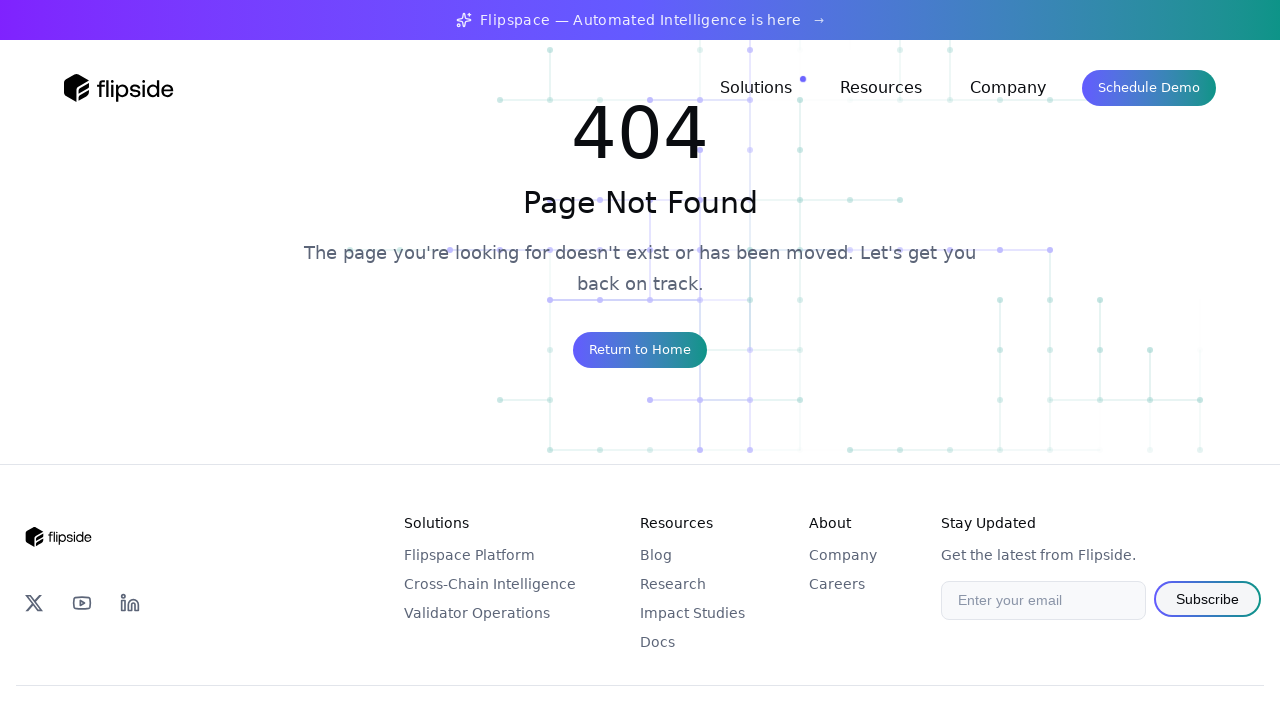

Scrolled to top of page
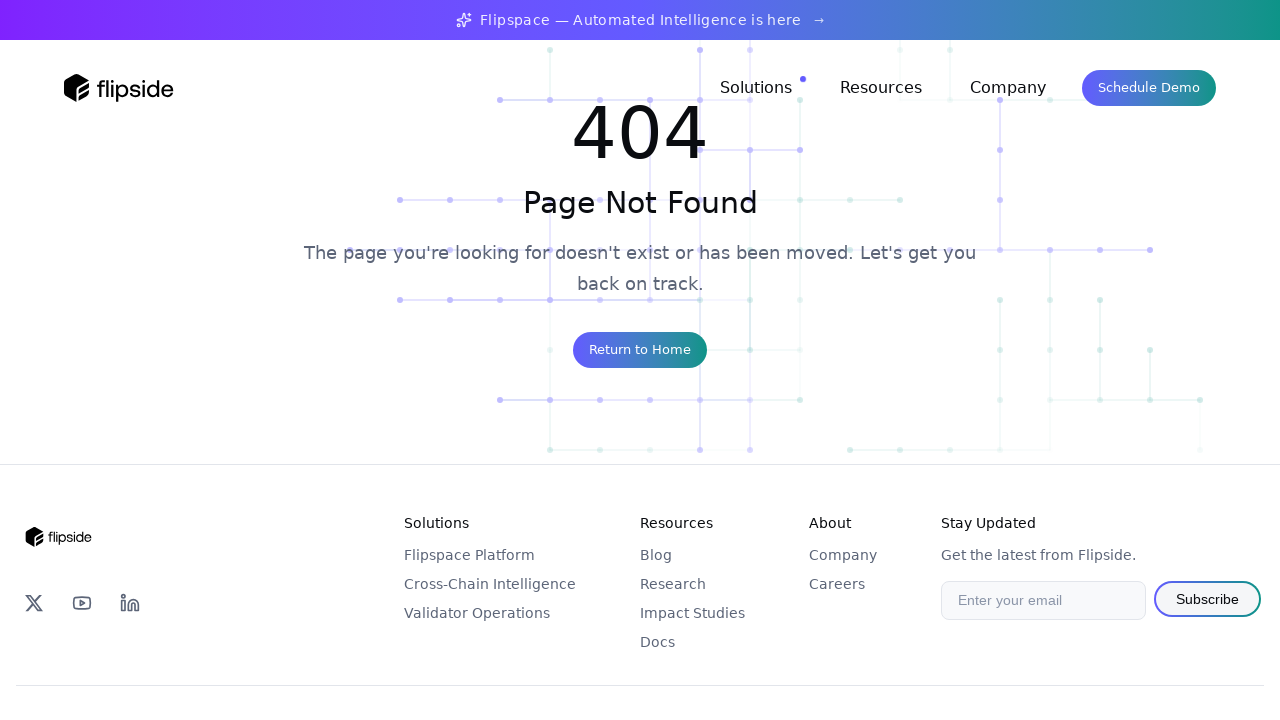

Waited 2 seconds for scroll animation to complete
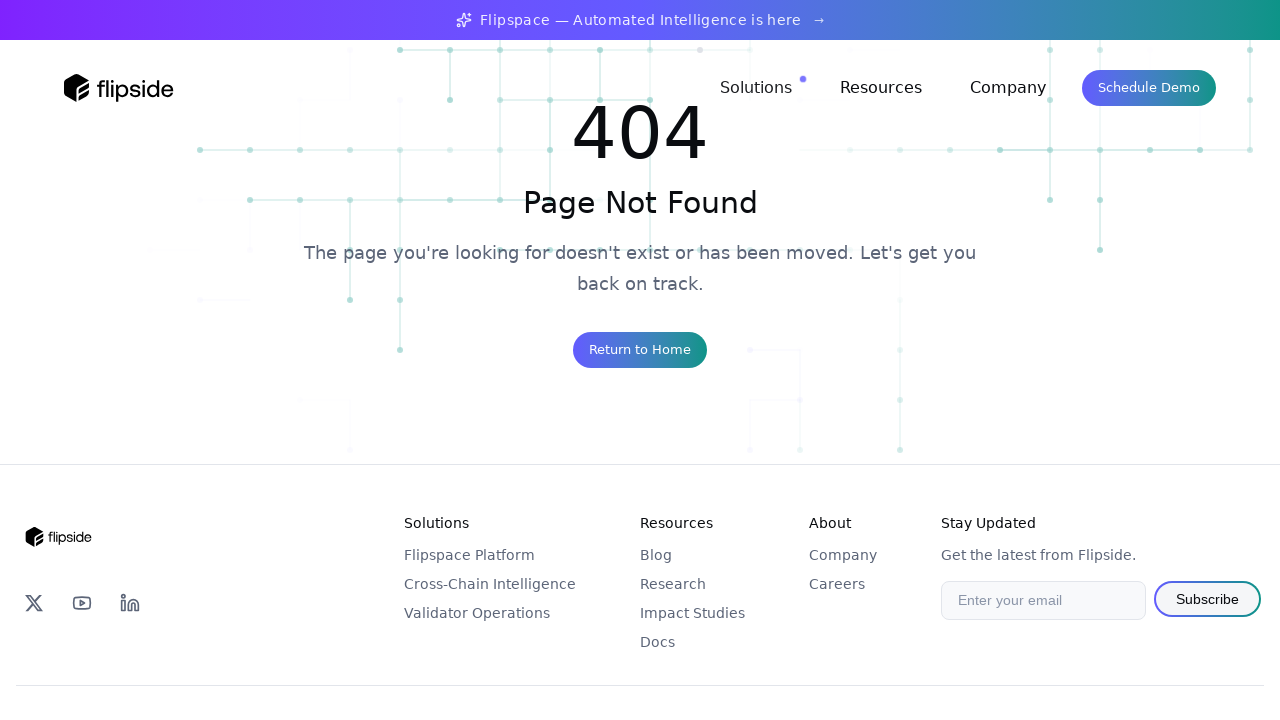

Verified page body is visible and content loaded
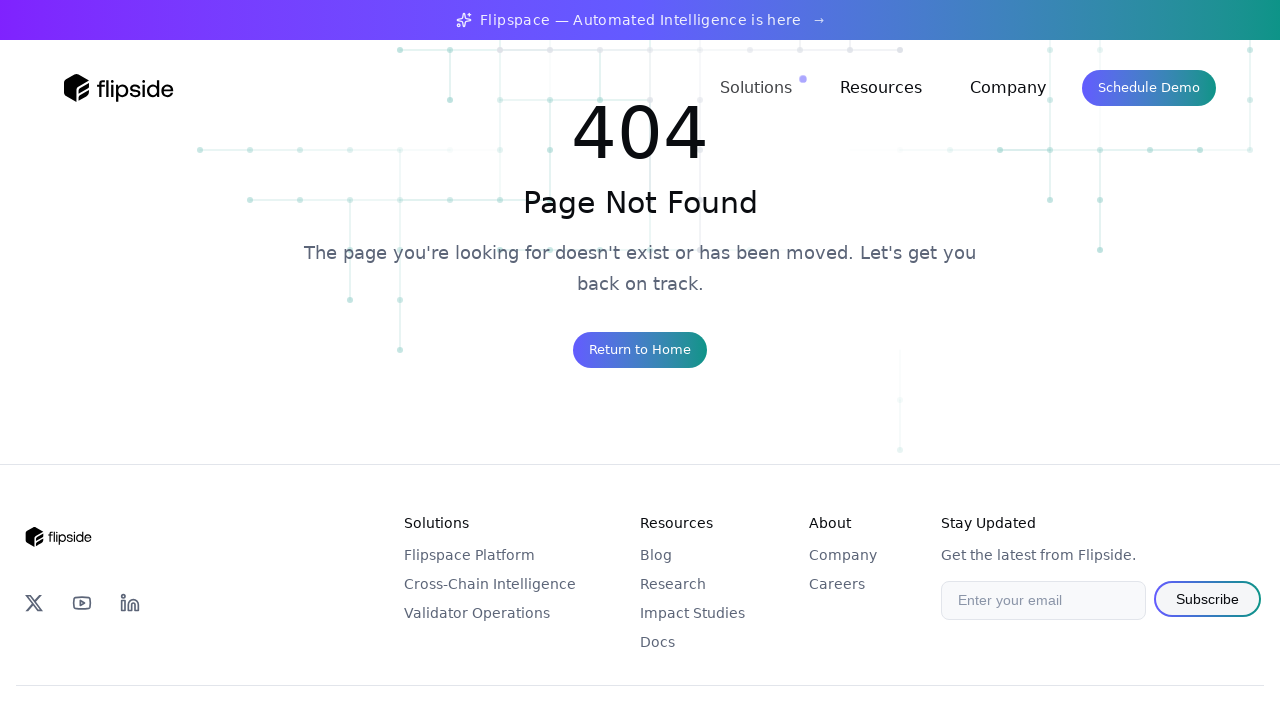

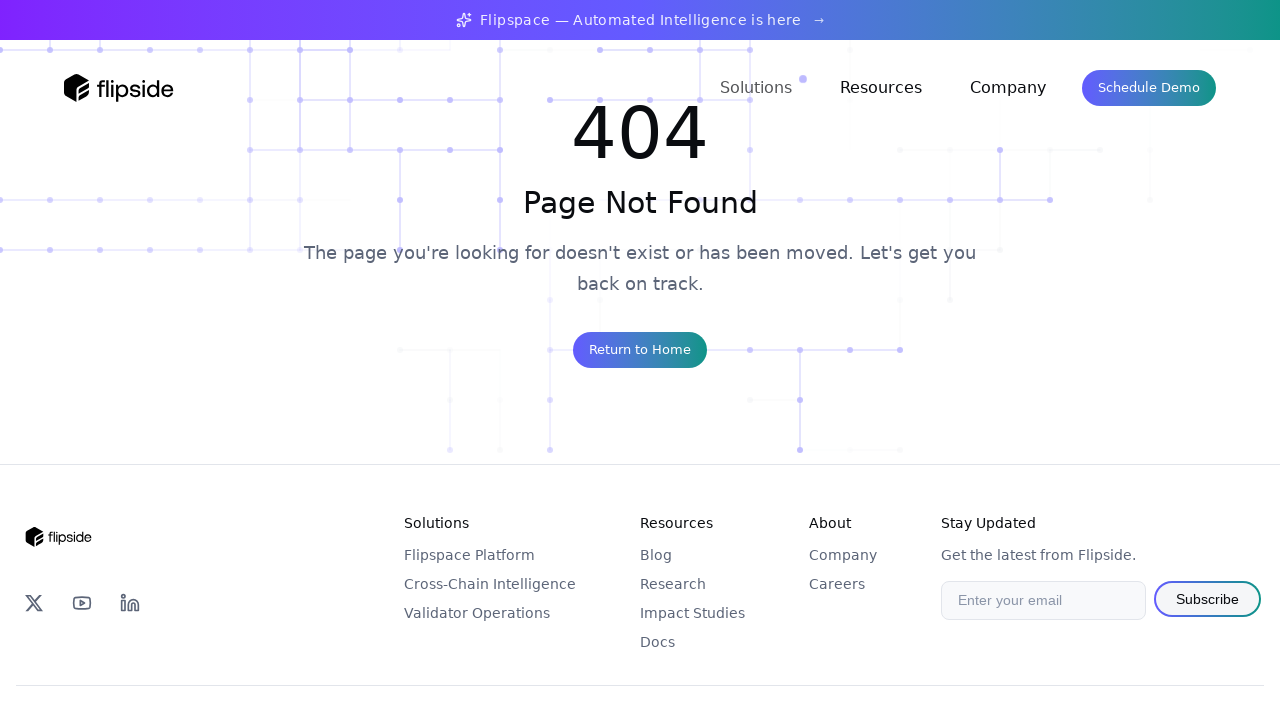